Tests jQuery UI custom dropdown by selecting different number options and verifying the selection

Starting URL: http://jqueryui.com/resources/demos/selectmenu/default.html

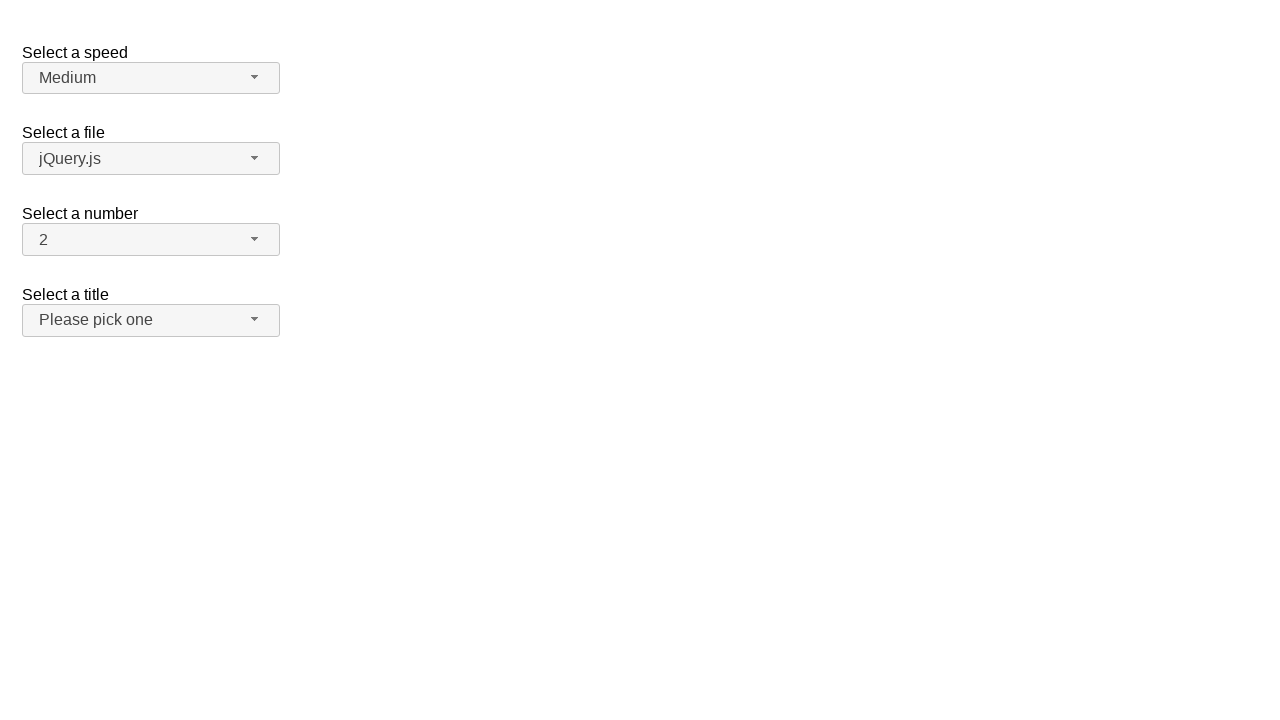

Clicked the number dropdown button to open menu at (151, 240) on span#number-button
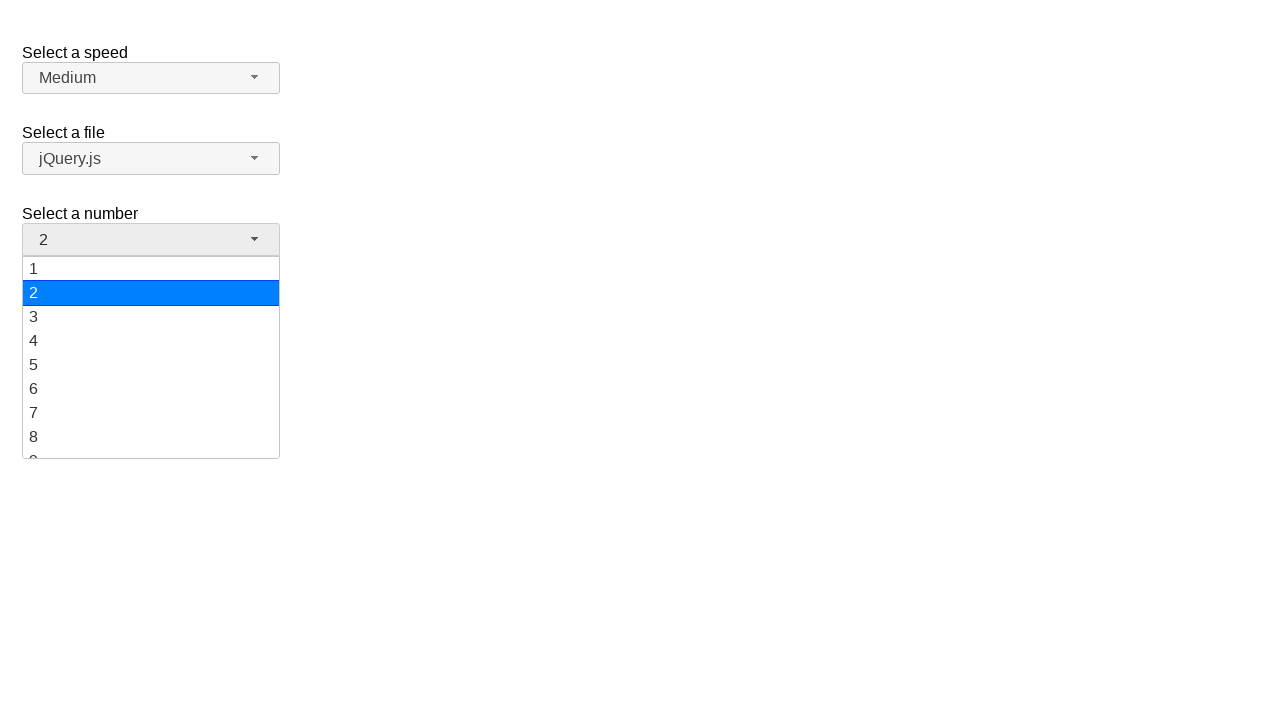

Waited for dropdown menu options to load
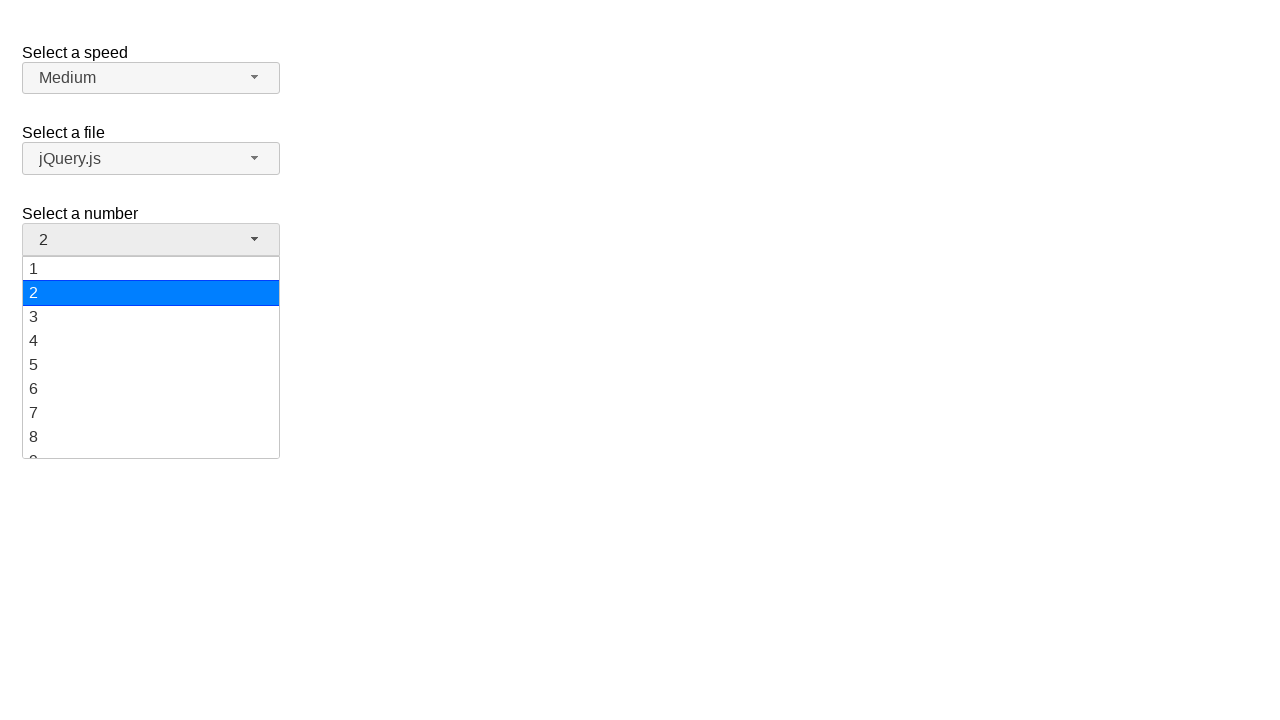

Scrolled option '10' into view
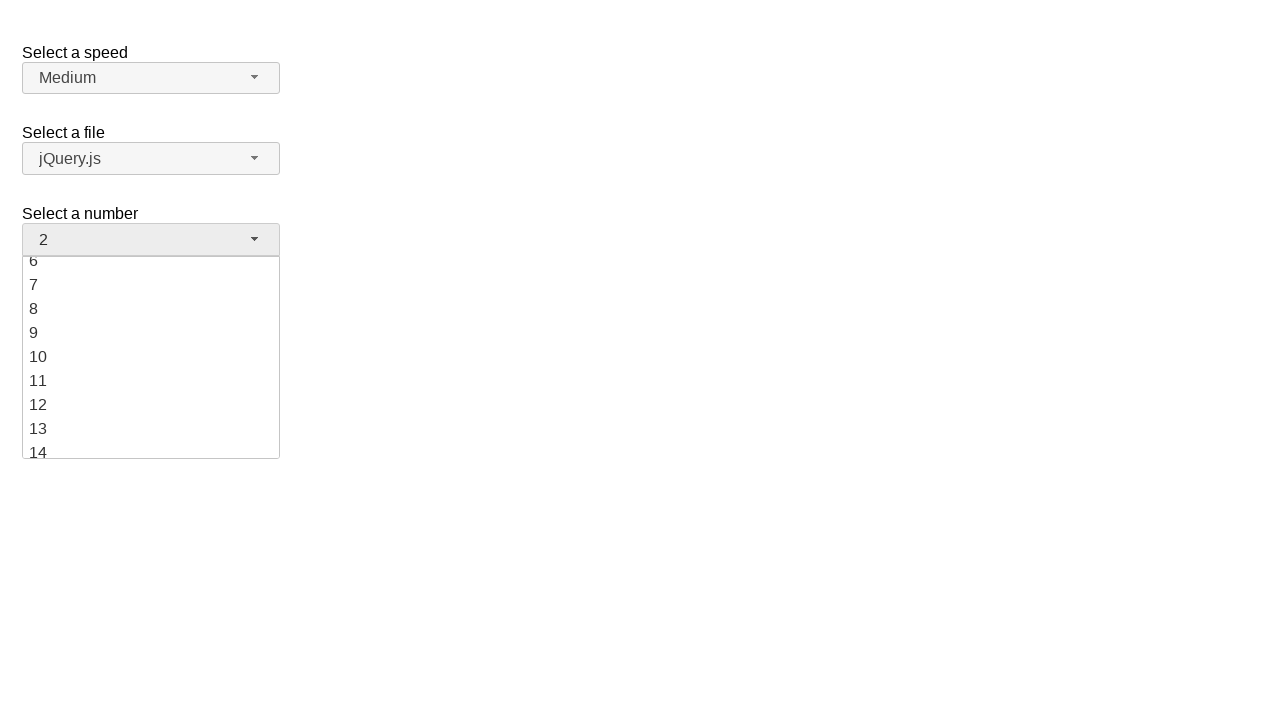

Clicked option '10' from the dropdown menu
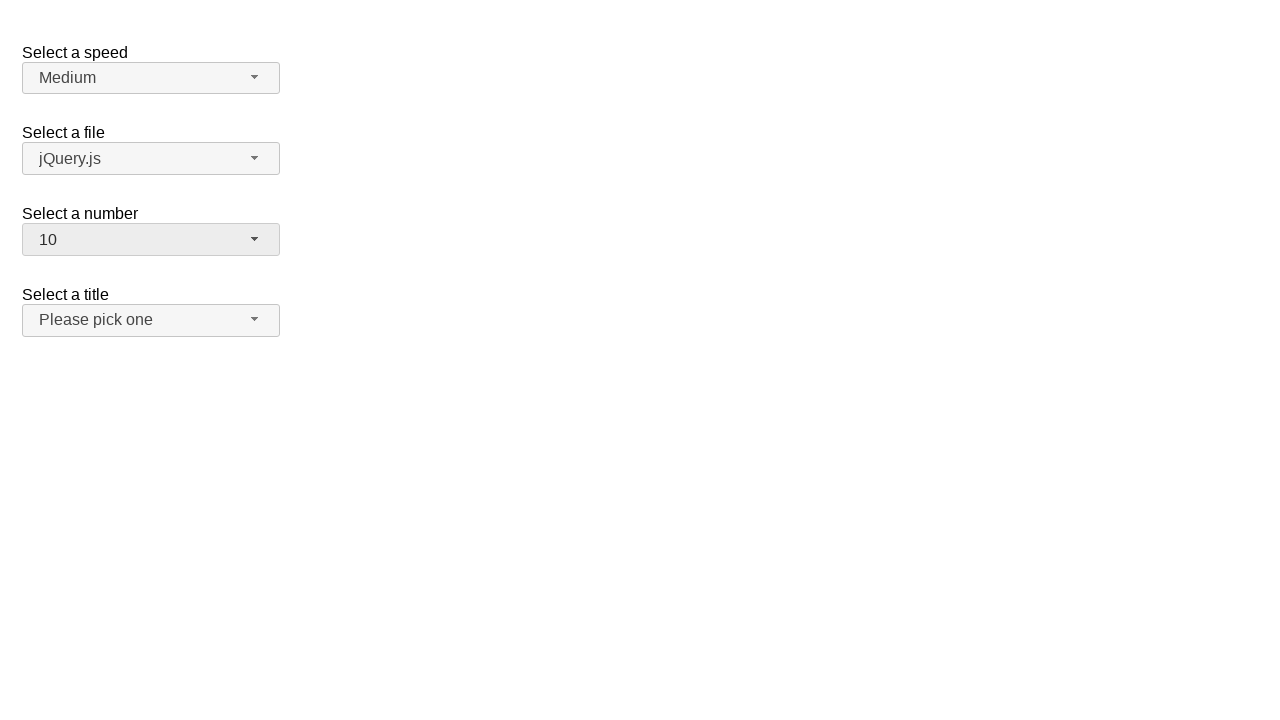

Verified that option '10' is selected in the dropdown
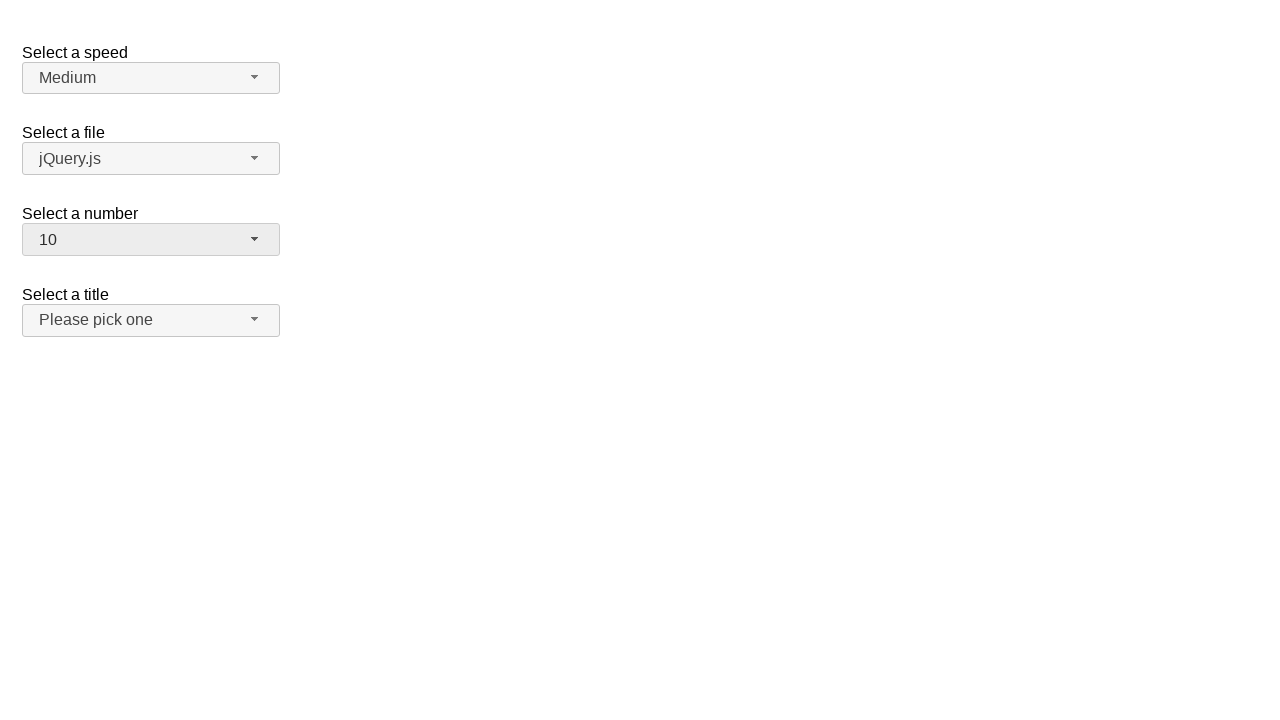

Clicked the number dropdown button to open menu again at (151, 240) on span#number-button
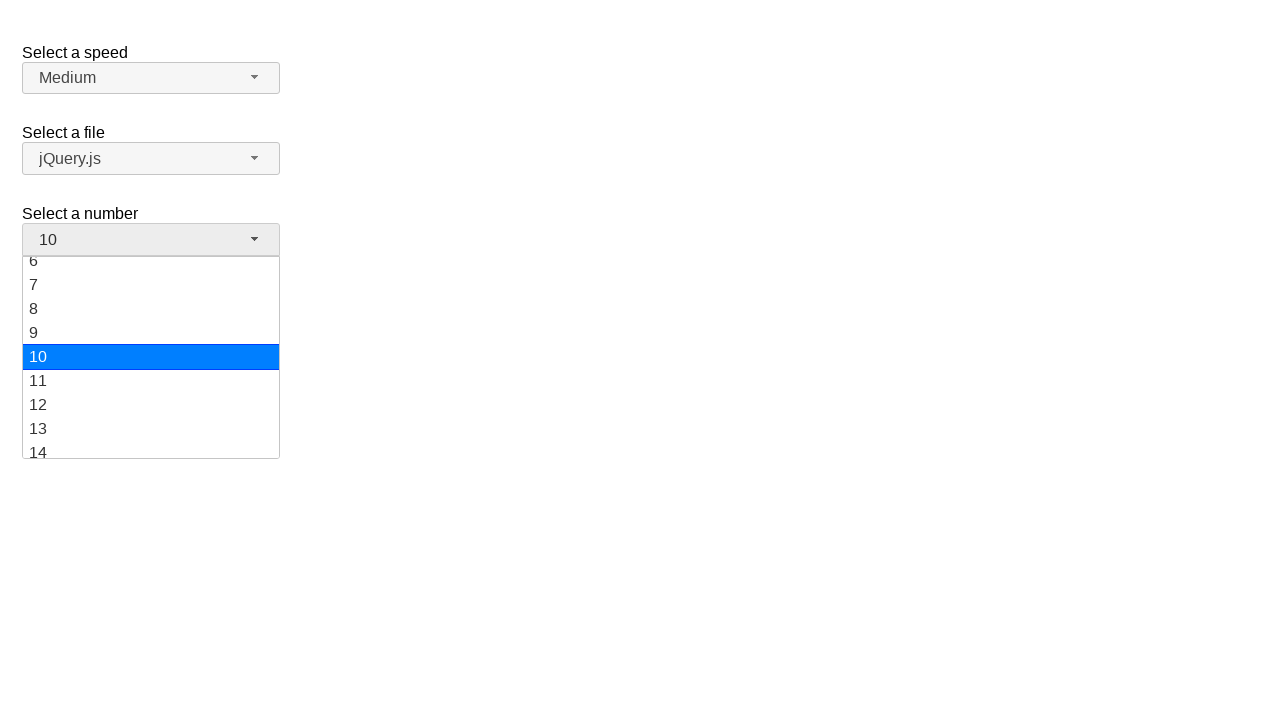

Waited for dropdown menu options to load
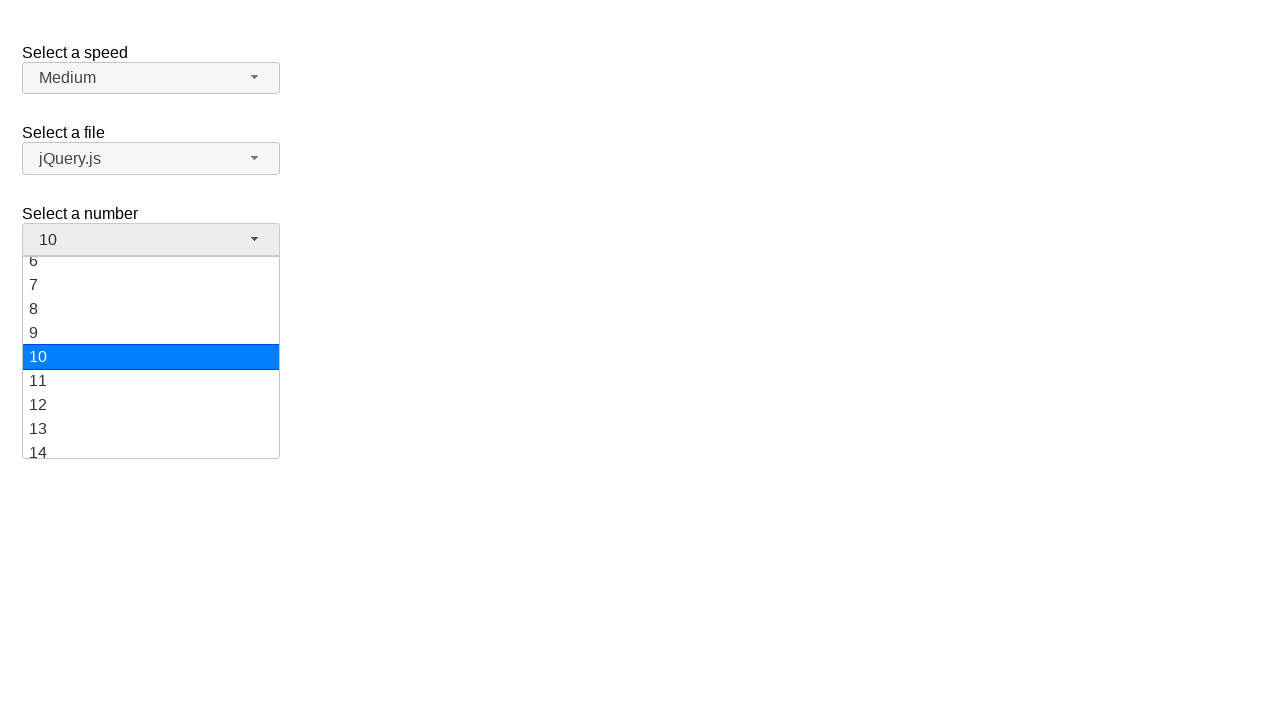

Scrolled option '19' into view
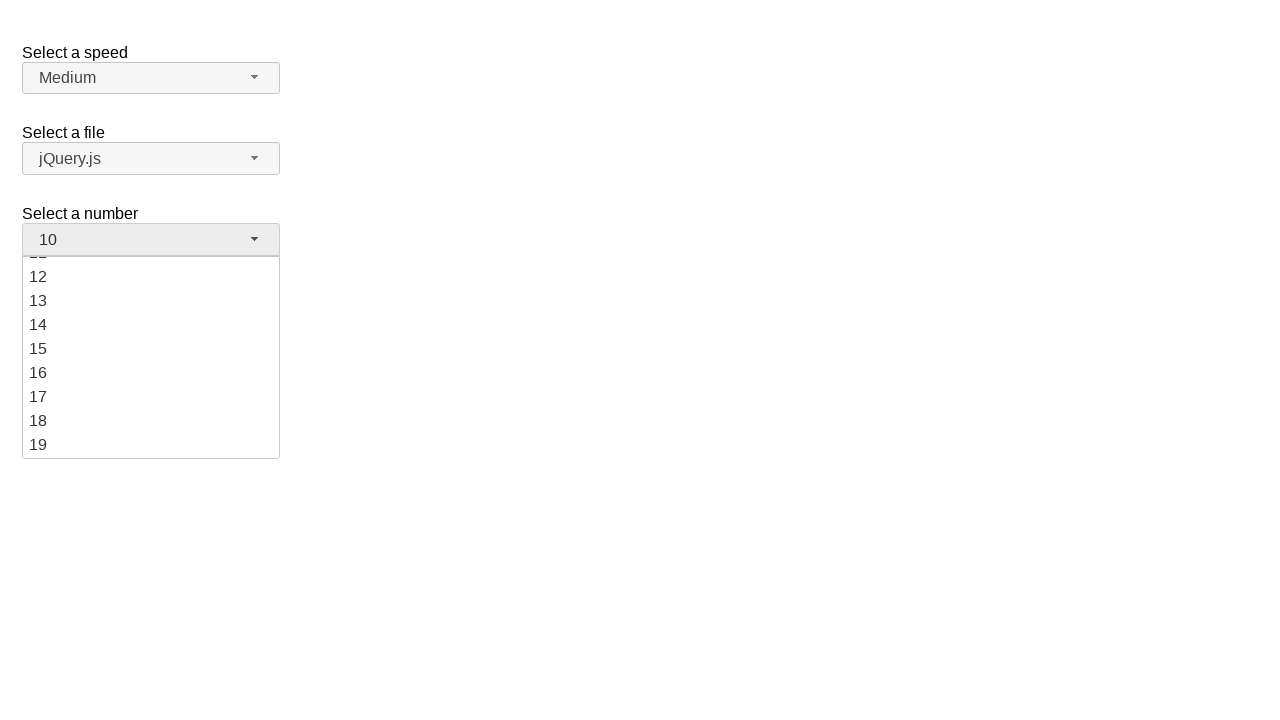

Clicked option '19' from the dropdown menu
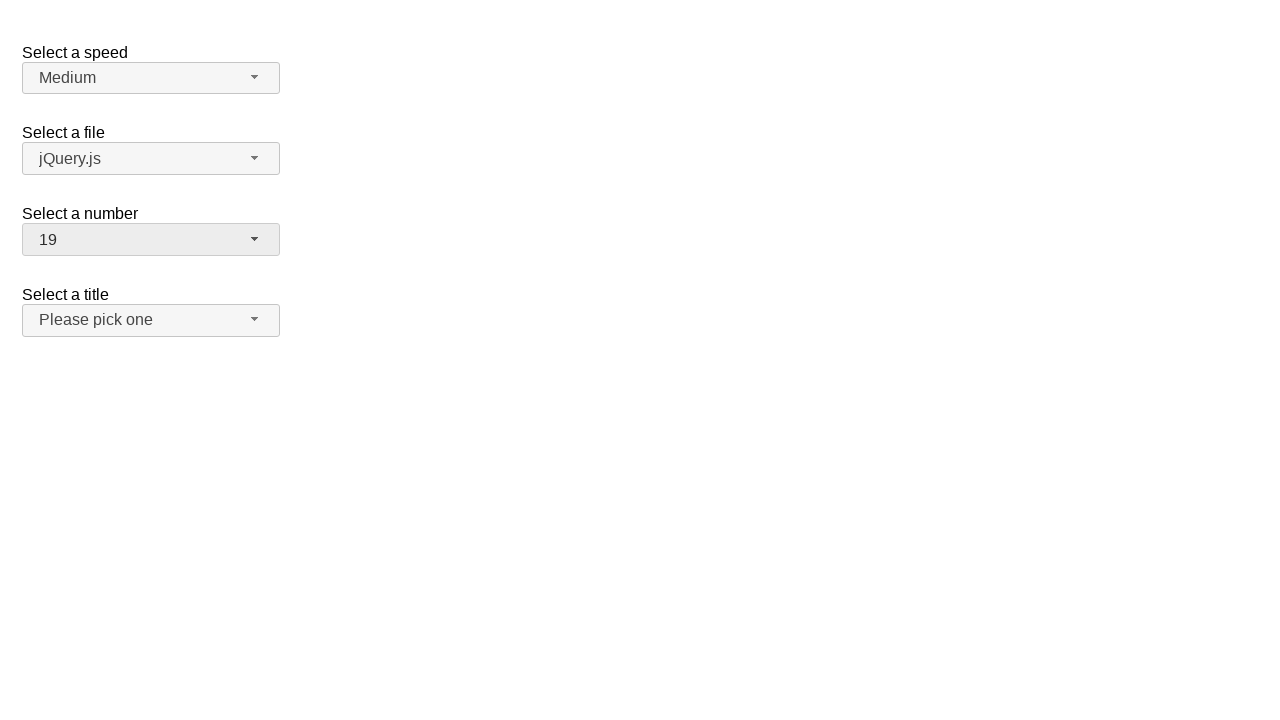

Verified that option '19' is selected in the dropdown
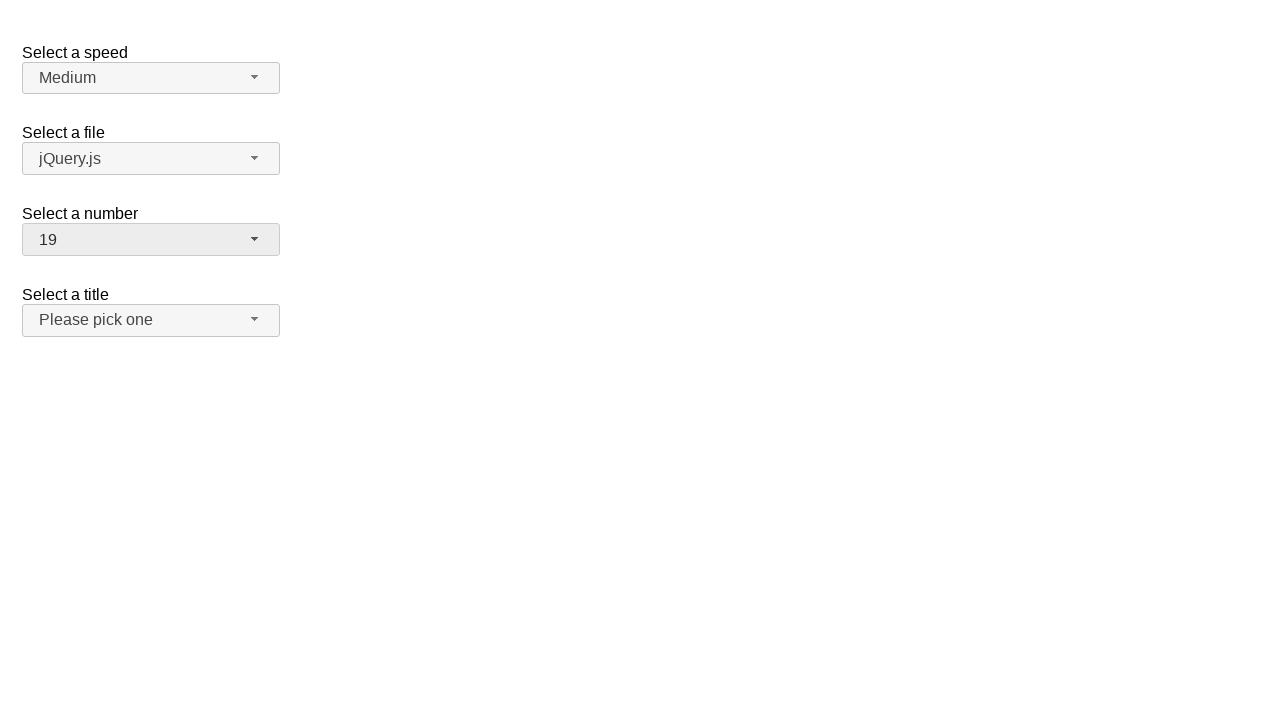

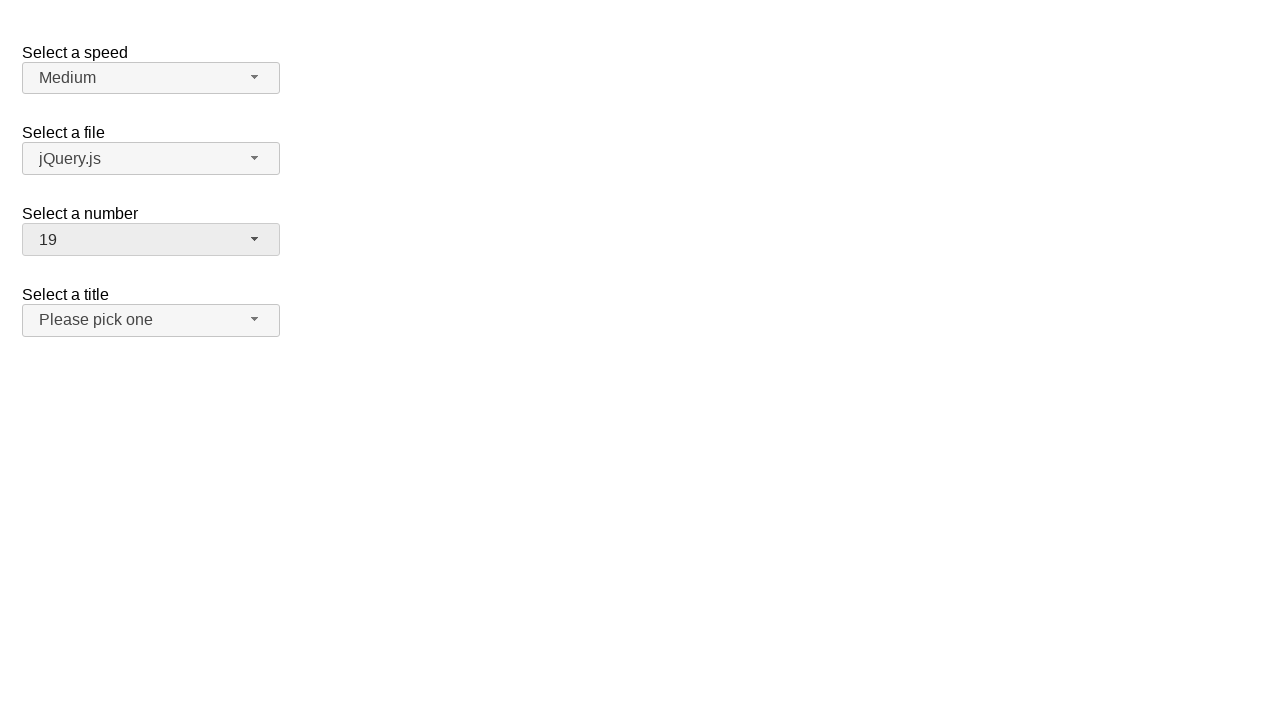